Tests jQuery UI sortable functionality by dragging and dropping list items to reorder them

Starting URL: https://jqueryui.com/sortable/

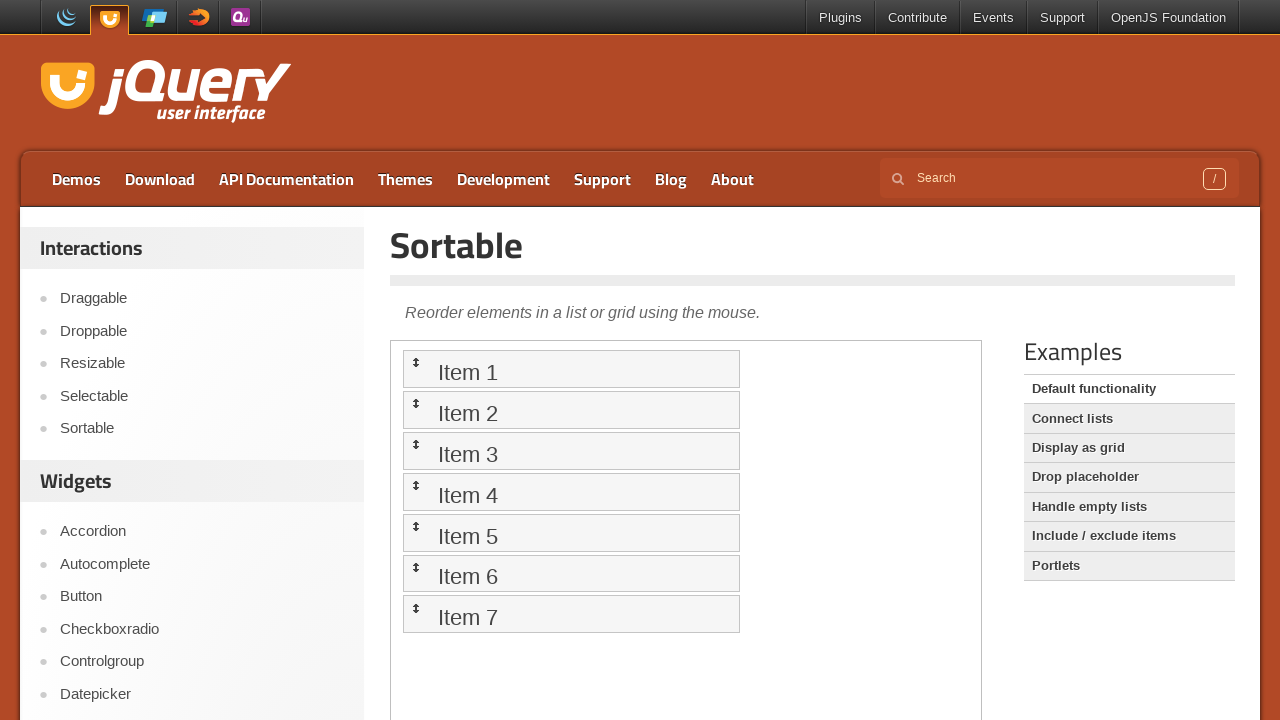

Located the iframe containing the sortable demo
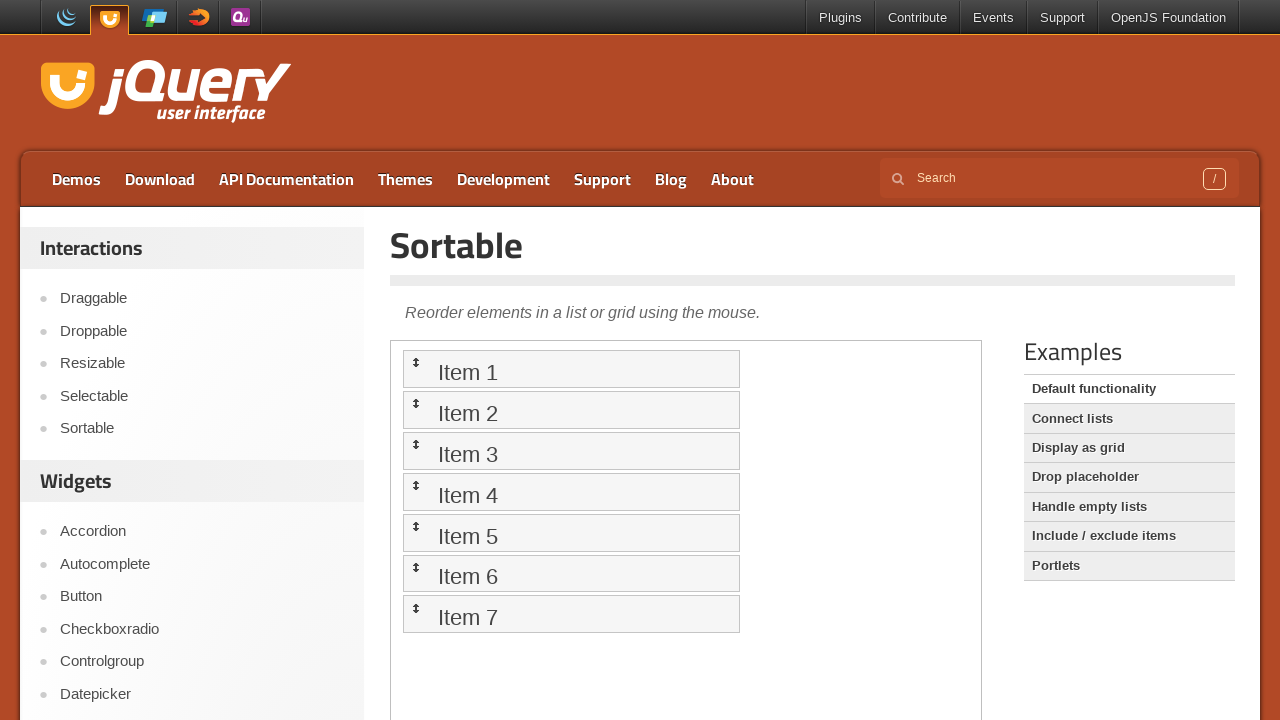

Located Item 1 in the sortable list
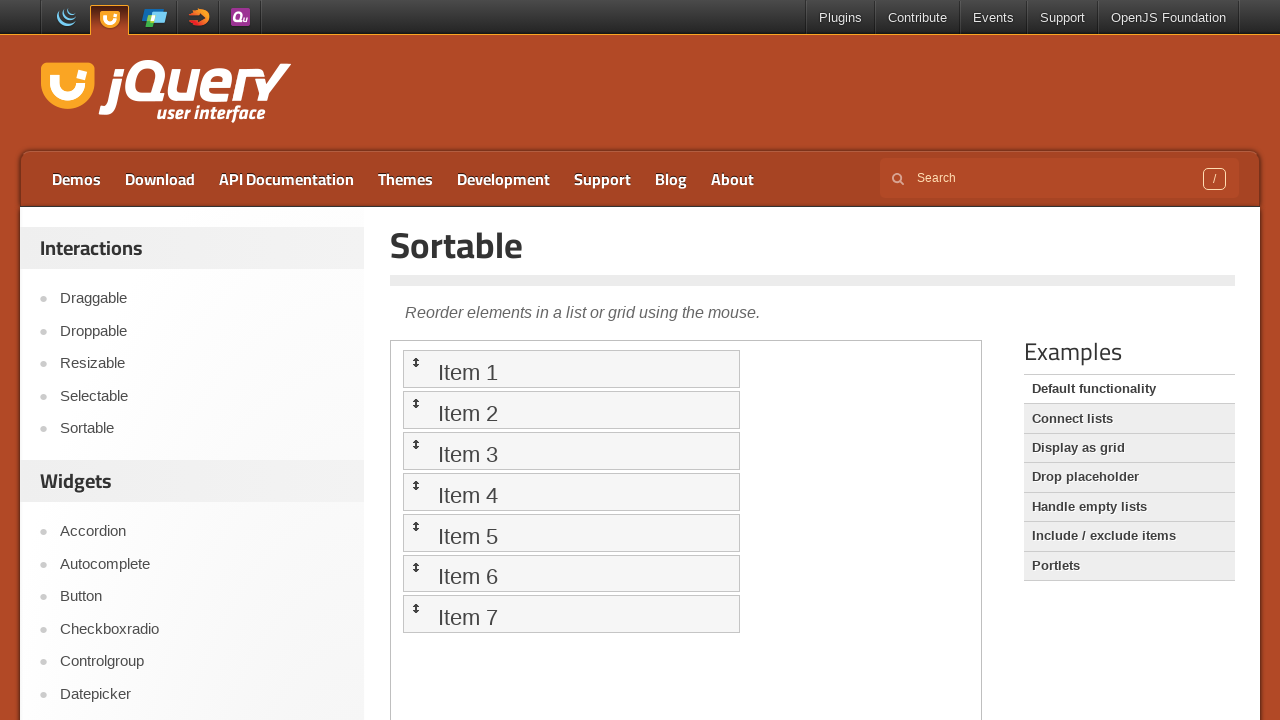

Located Item 2 in the sortable list
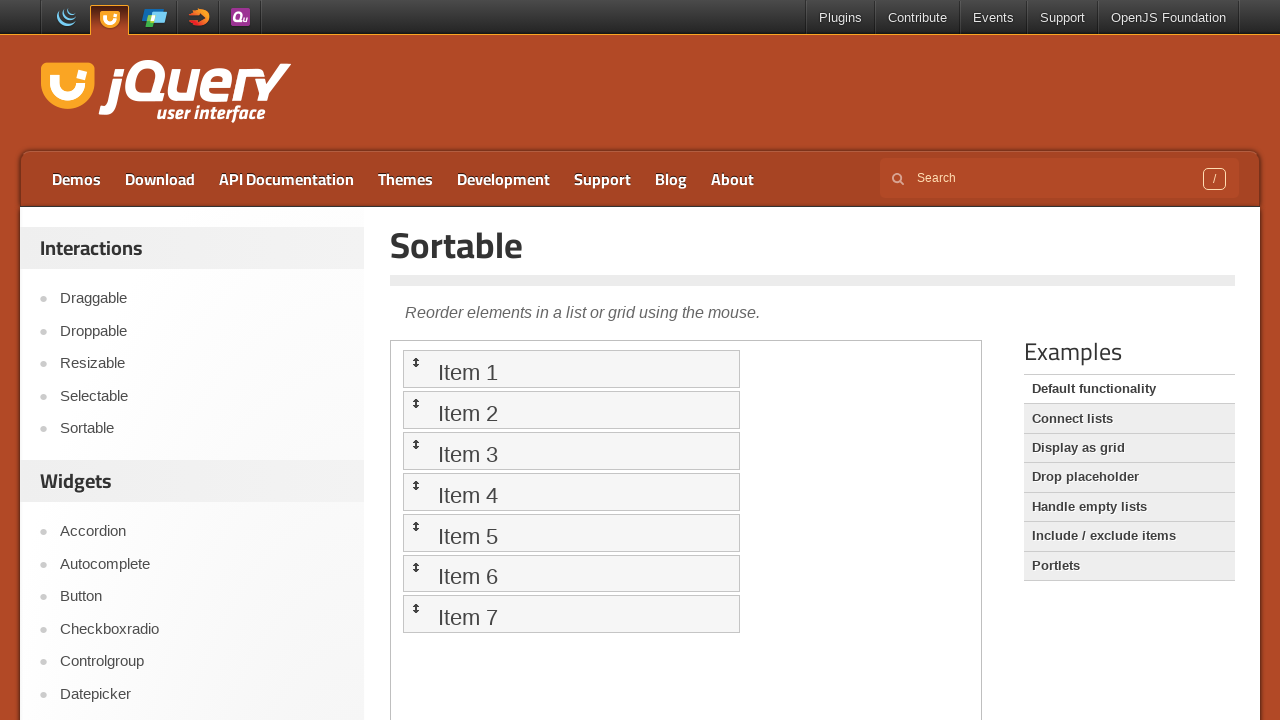

Located Item 4 in the sortable list
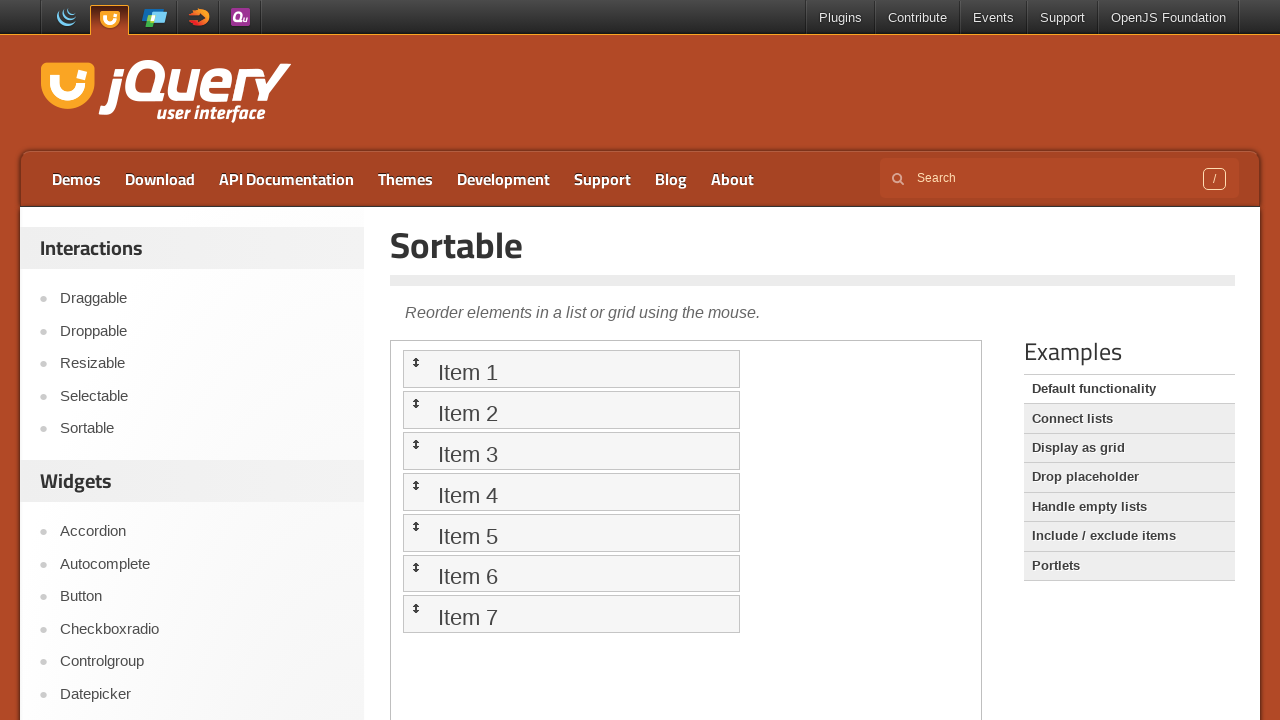

Located Item 5 in the sortable list
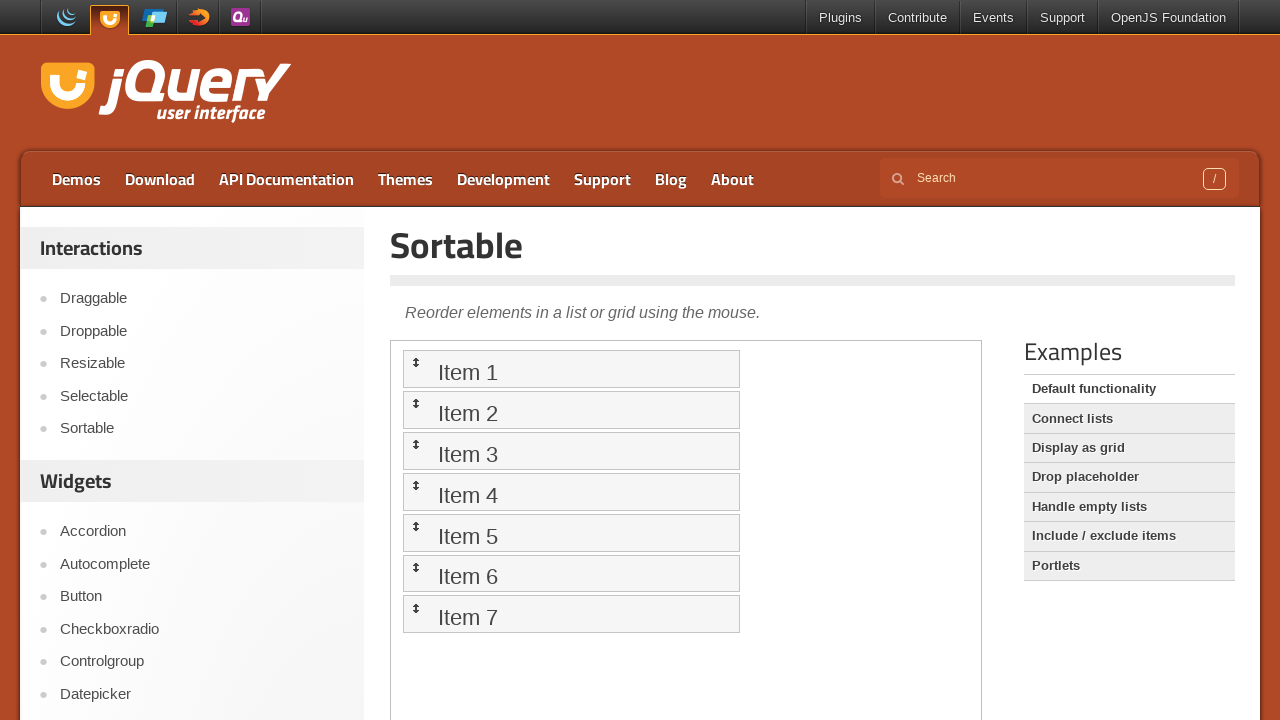

Dragged Item 5 to Item 1's position at (571, 369)
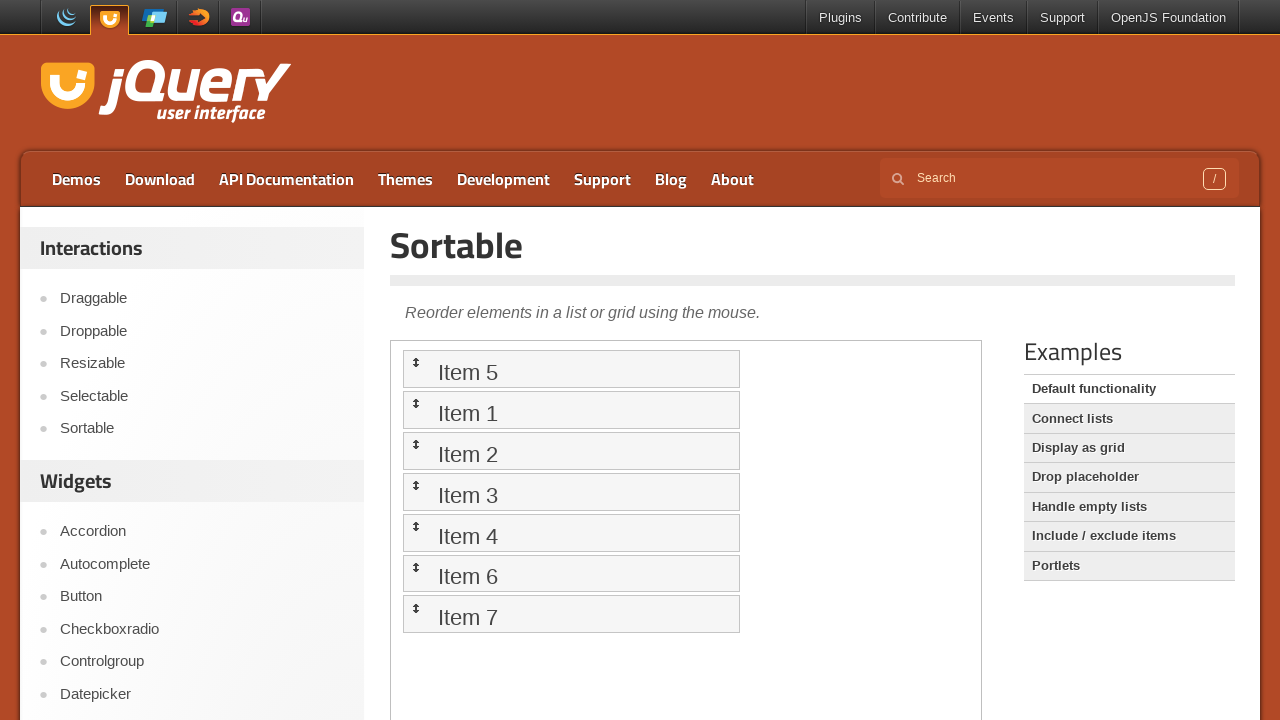

Dragged Item 4 to Item 2's position at (571, 451)
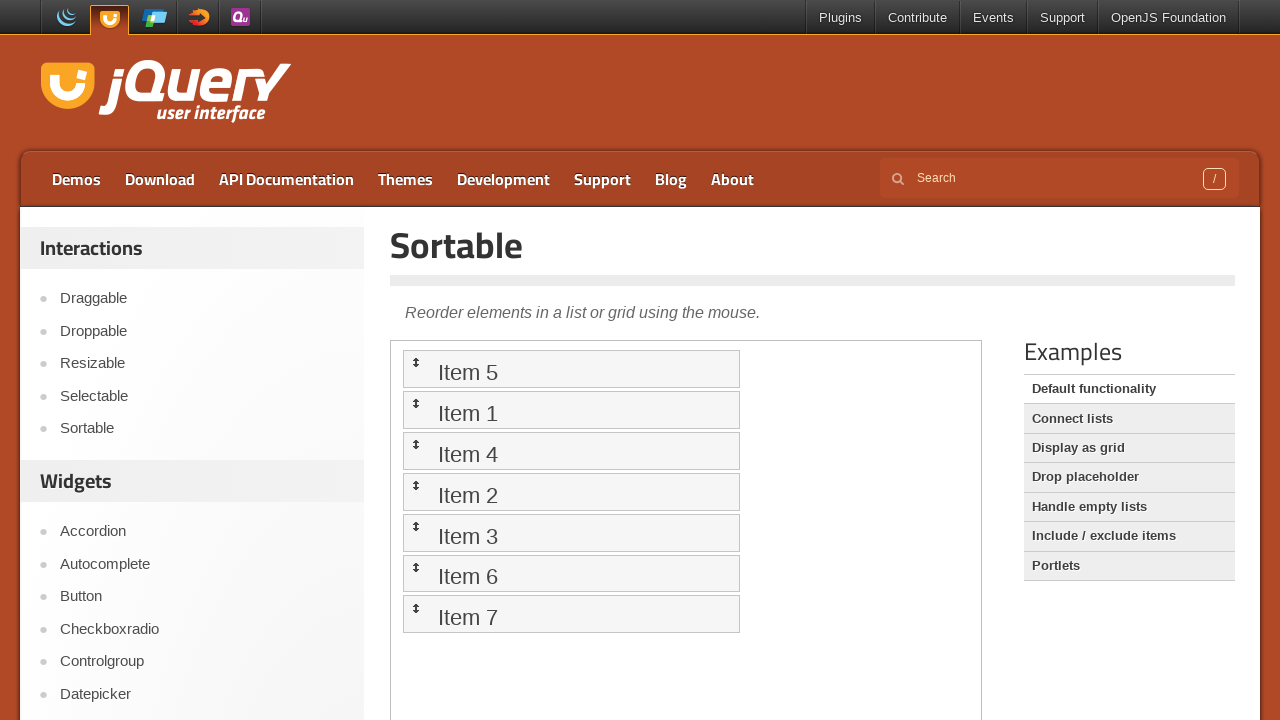

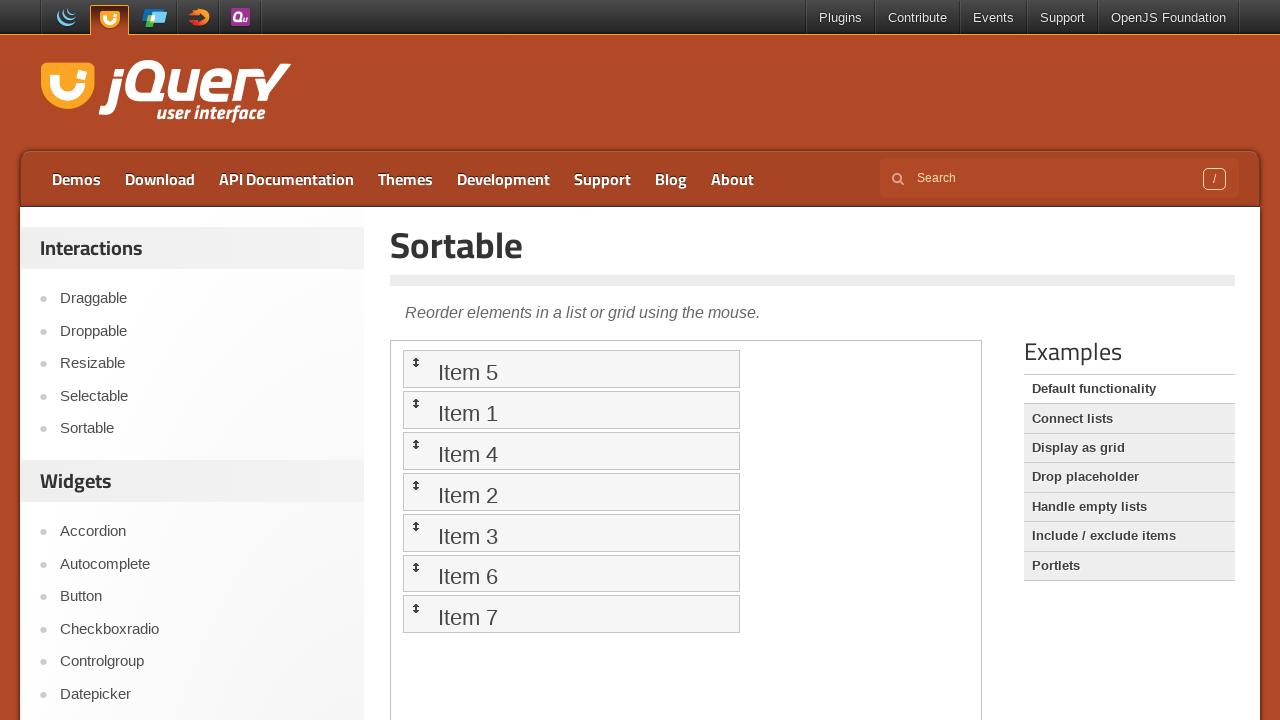